Tests Last.fm registration form by entering an email address and checking the validation response message

Starting URL: https://www.last.fm/join

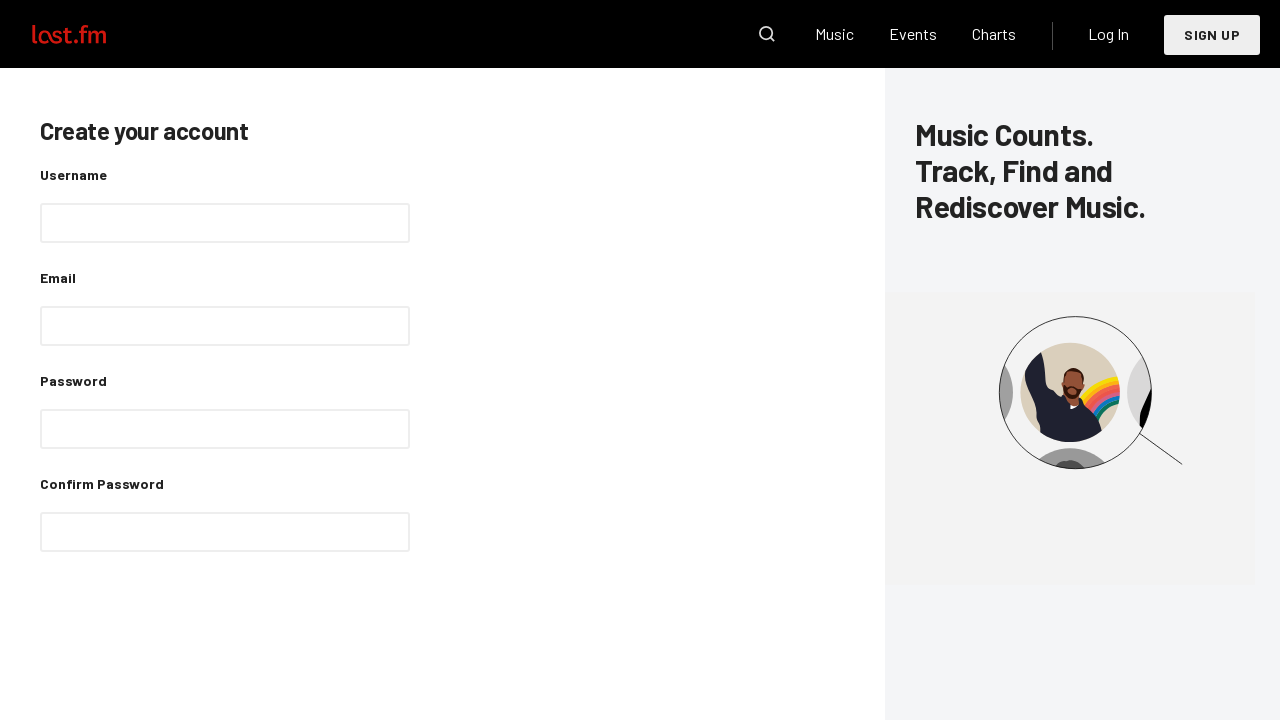

Email input field is visible
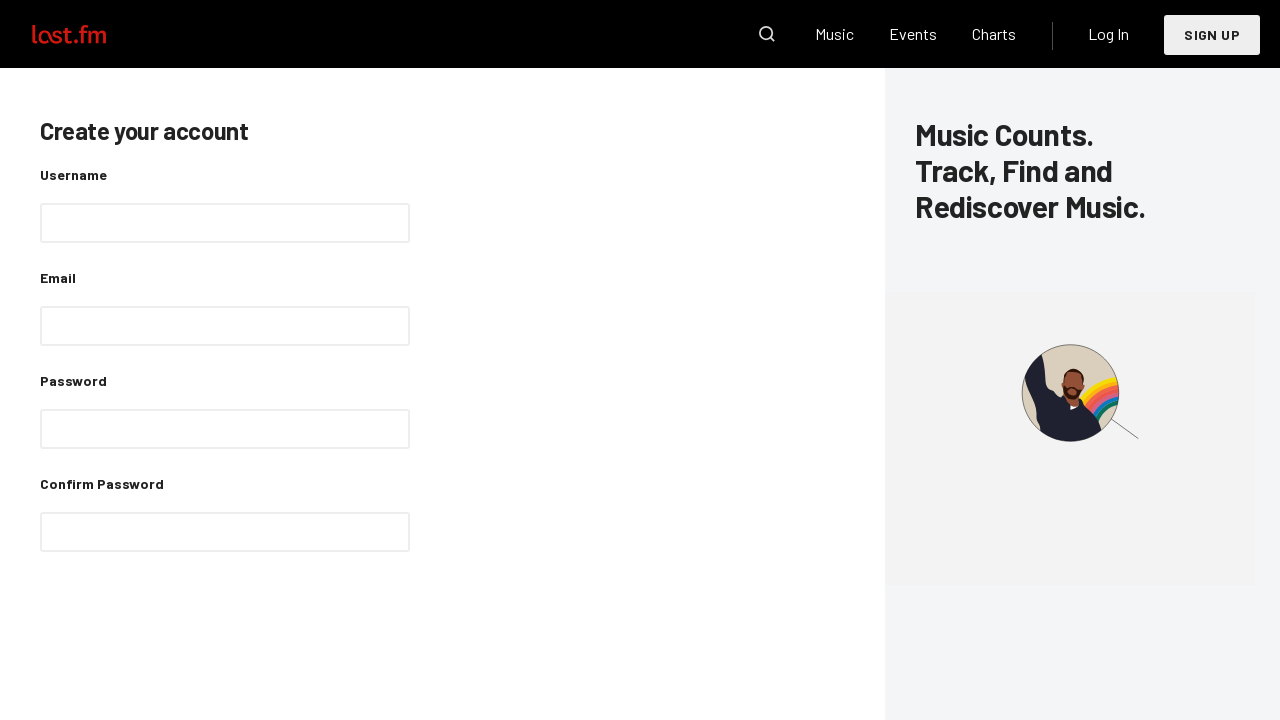

Cleared email input field on input[name='email']
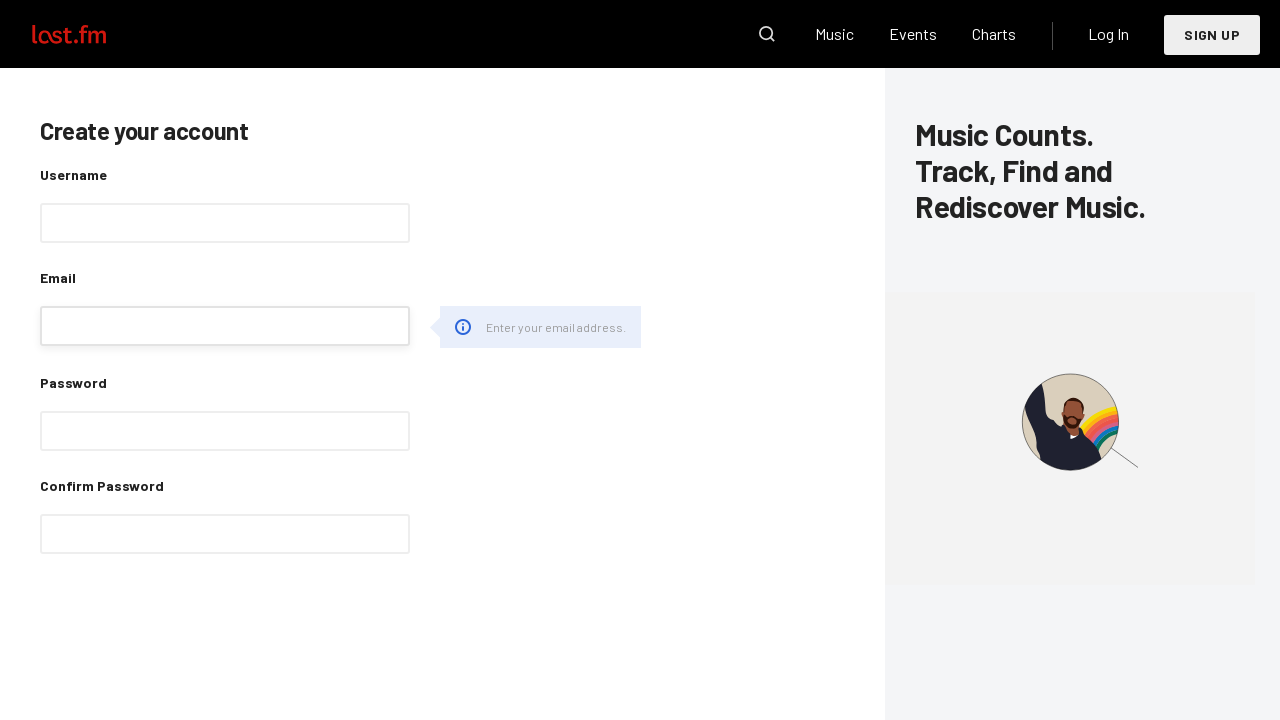

Filled email field with 'testuser234@example.com' on input[name='email']
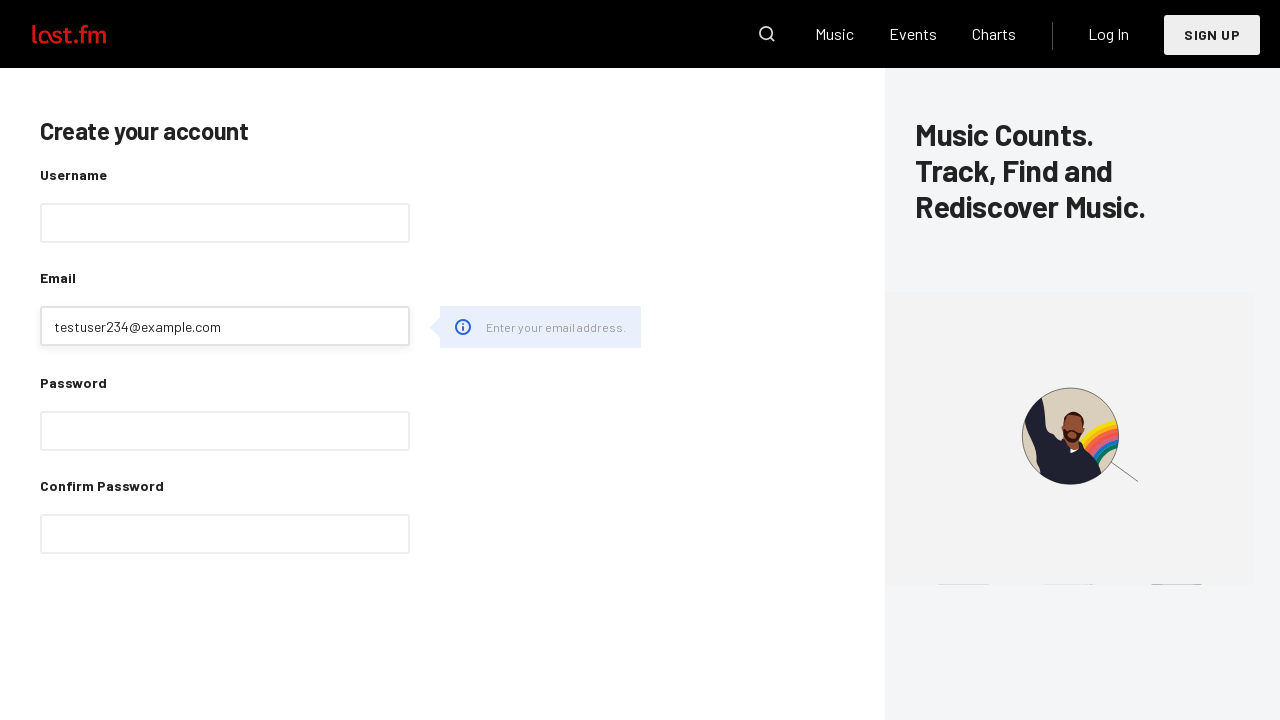

Pressed Enter to submit email on input[name='email']
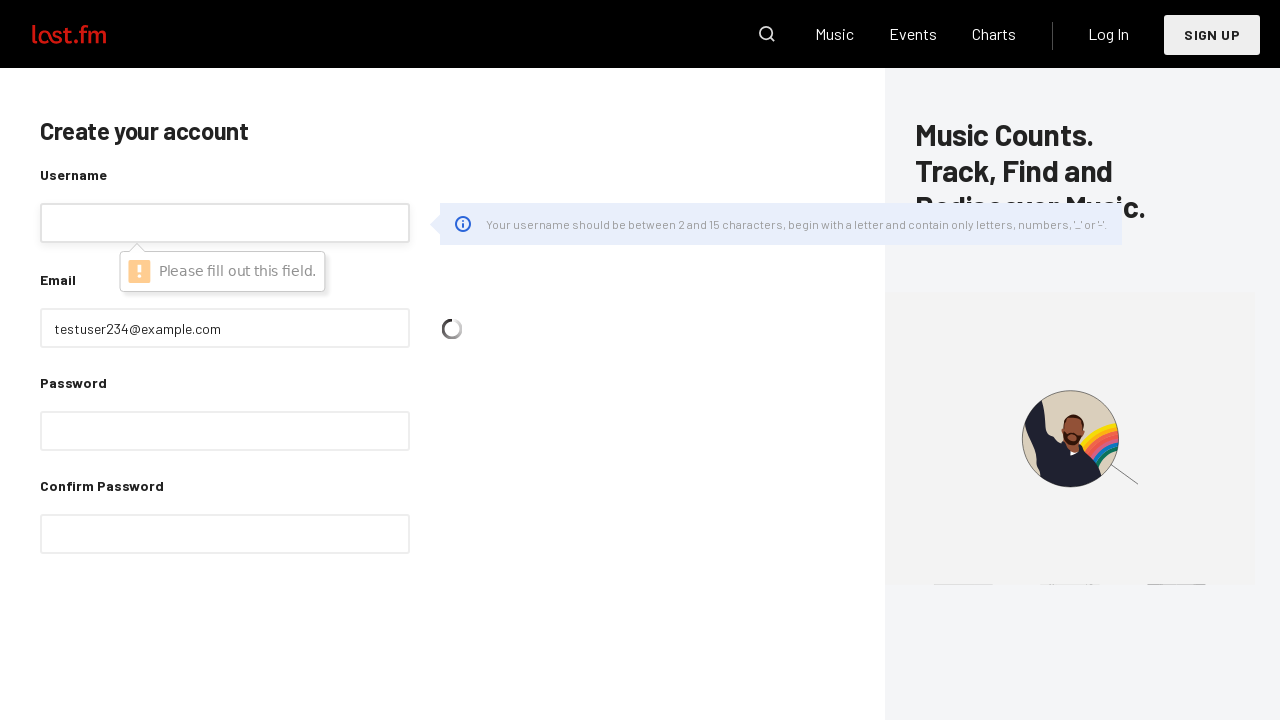

Validation message appeared
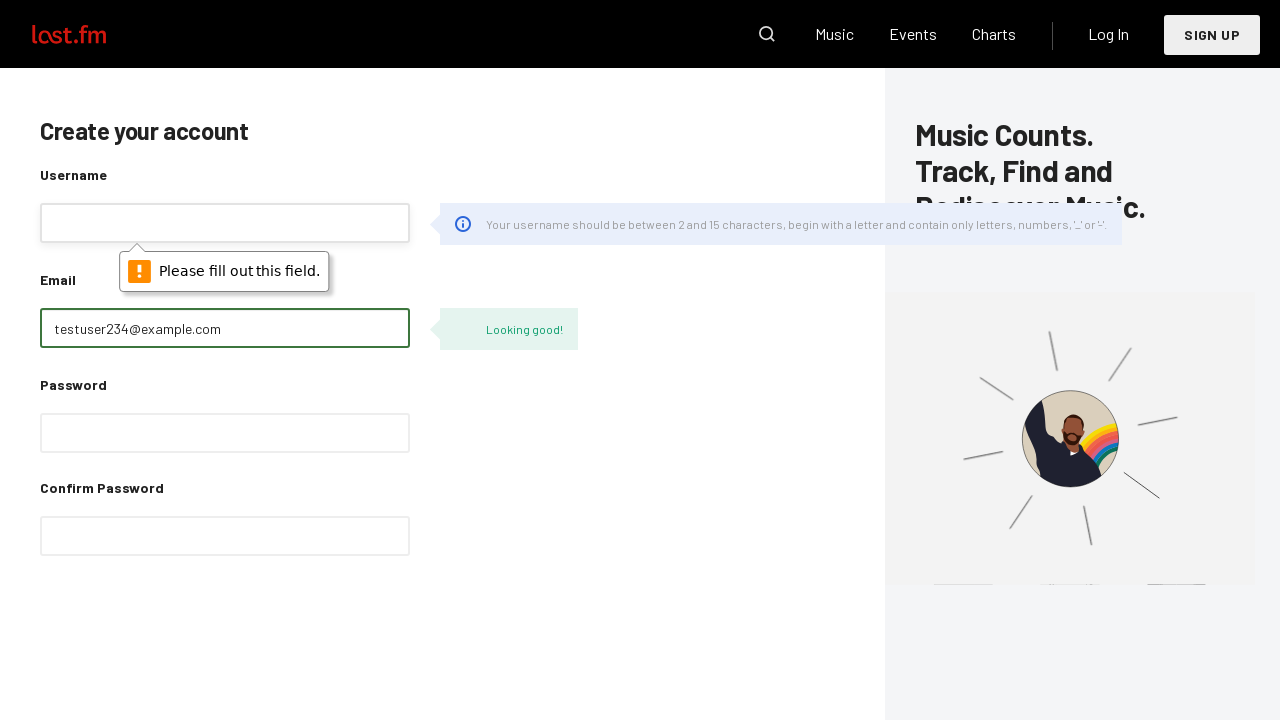

Validation message text: Looking good!
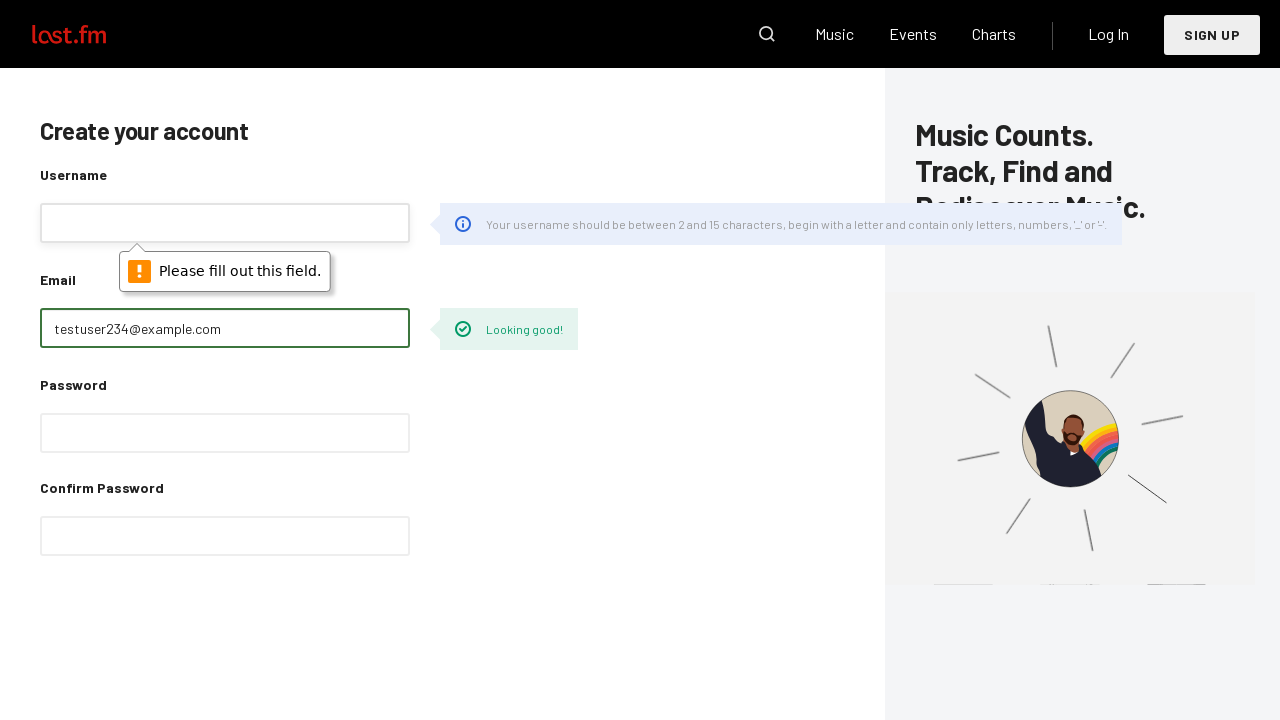

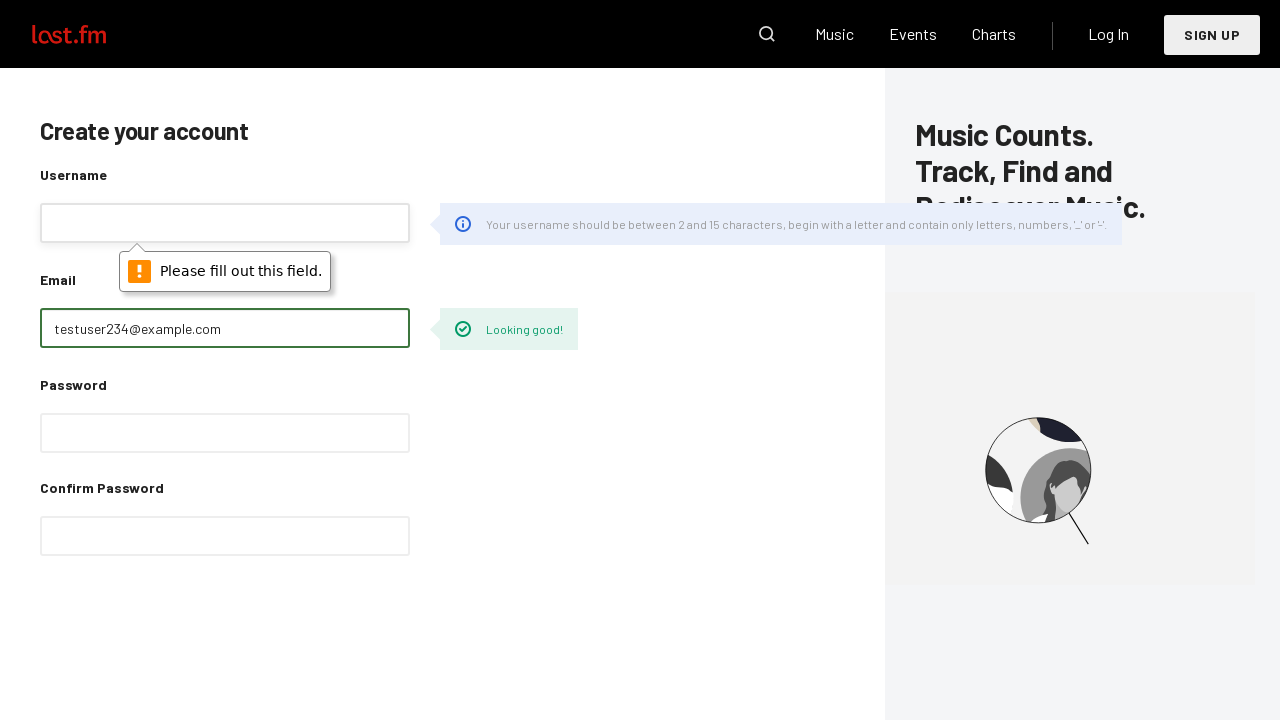